Tests the DemoQA website by verifying main page elements, navigating to the Elements section, filling out the Text Box form, and testing radio button selections.

Starting URL: https://demoqa.com

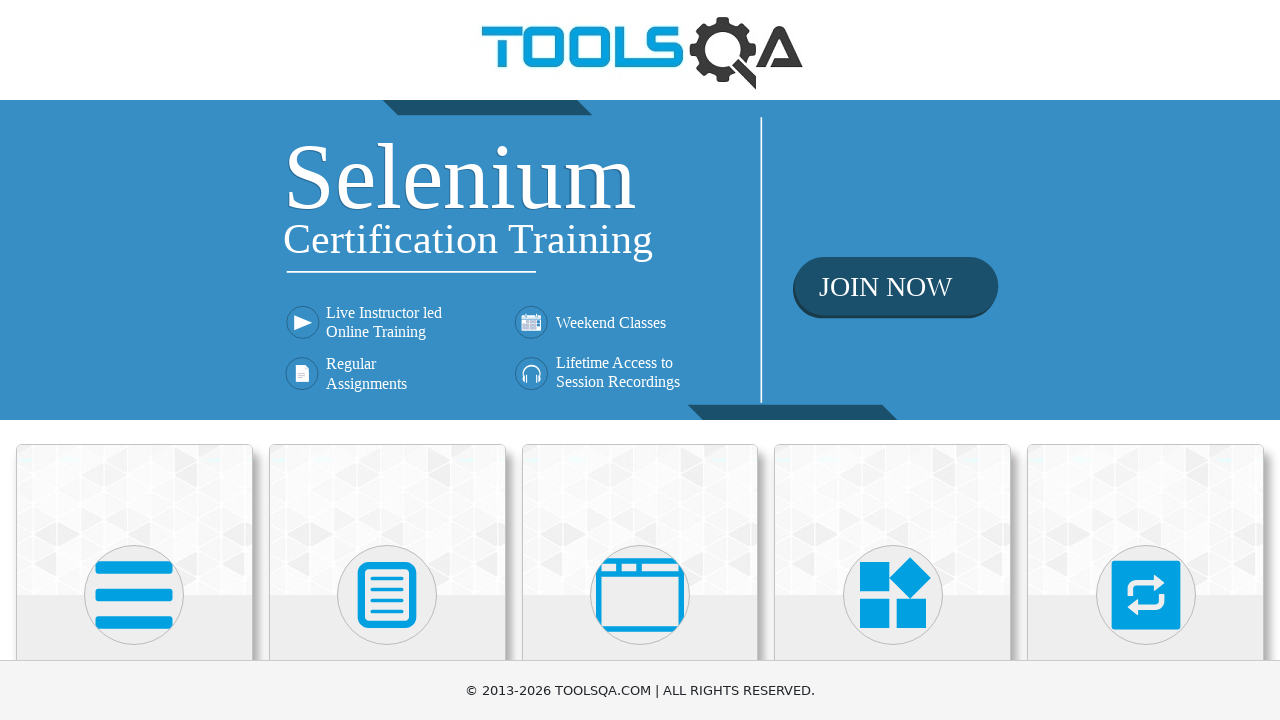

Waited for h5 elements to load on main page
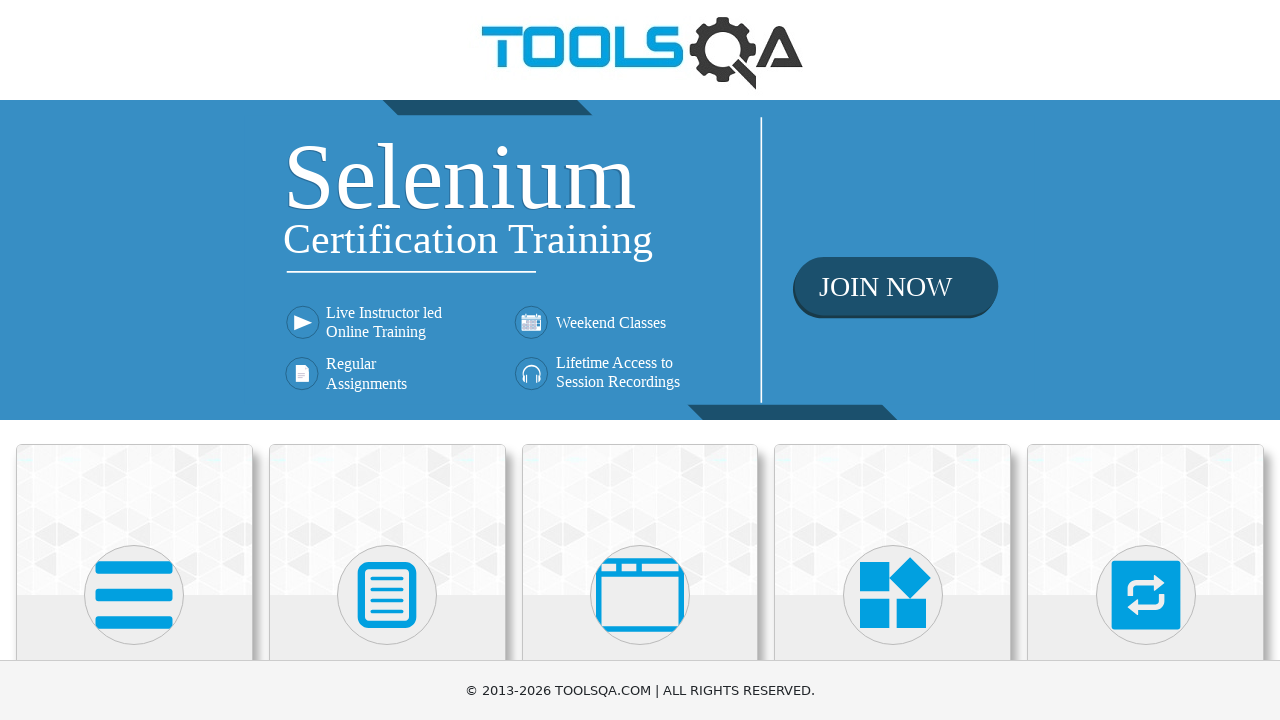

Verified 'Elements' card is present on main page
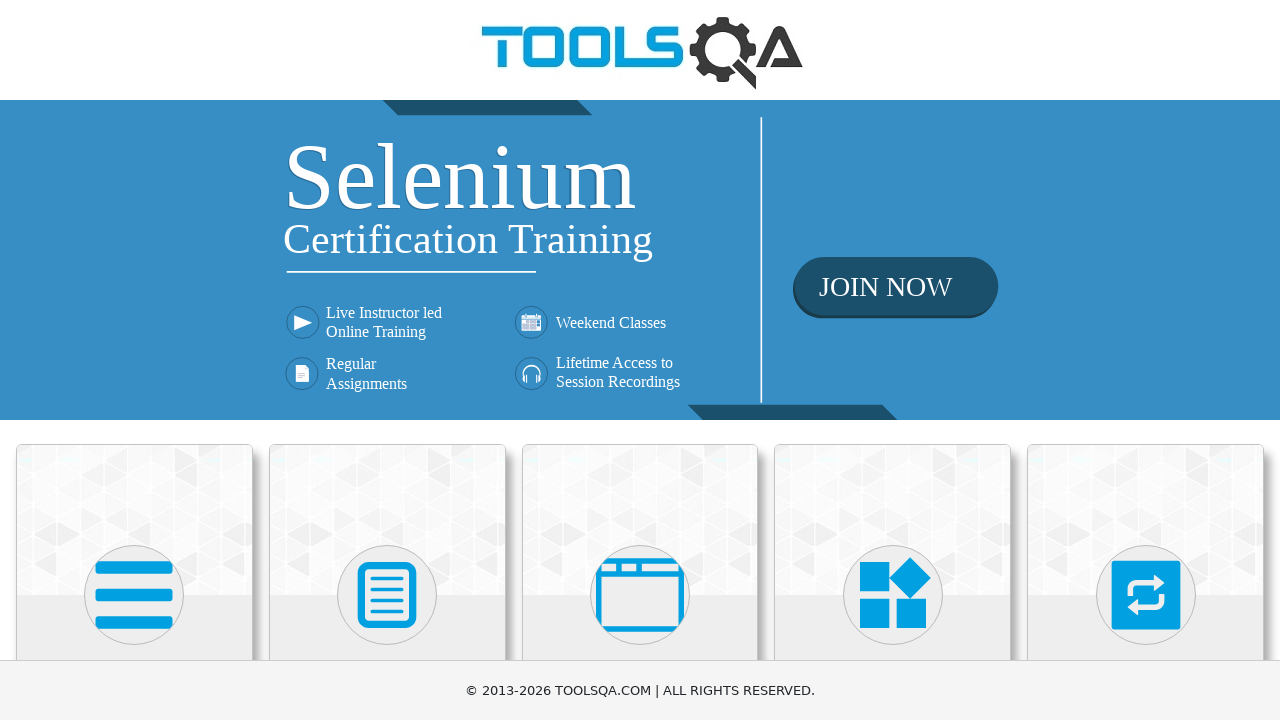

Verified 'Forms' card is present on main page
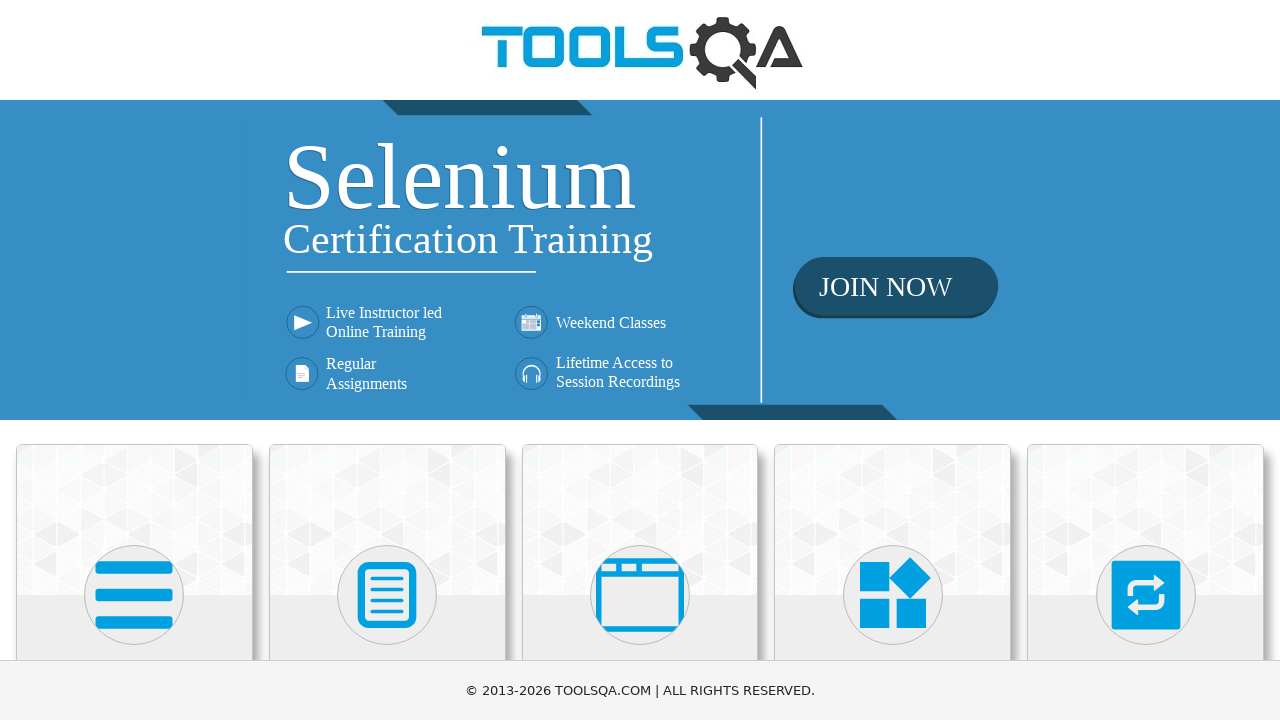

Verified 'Alerts, Frame & Windows' card is present on main page
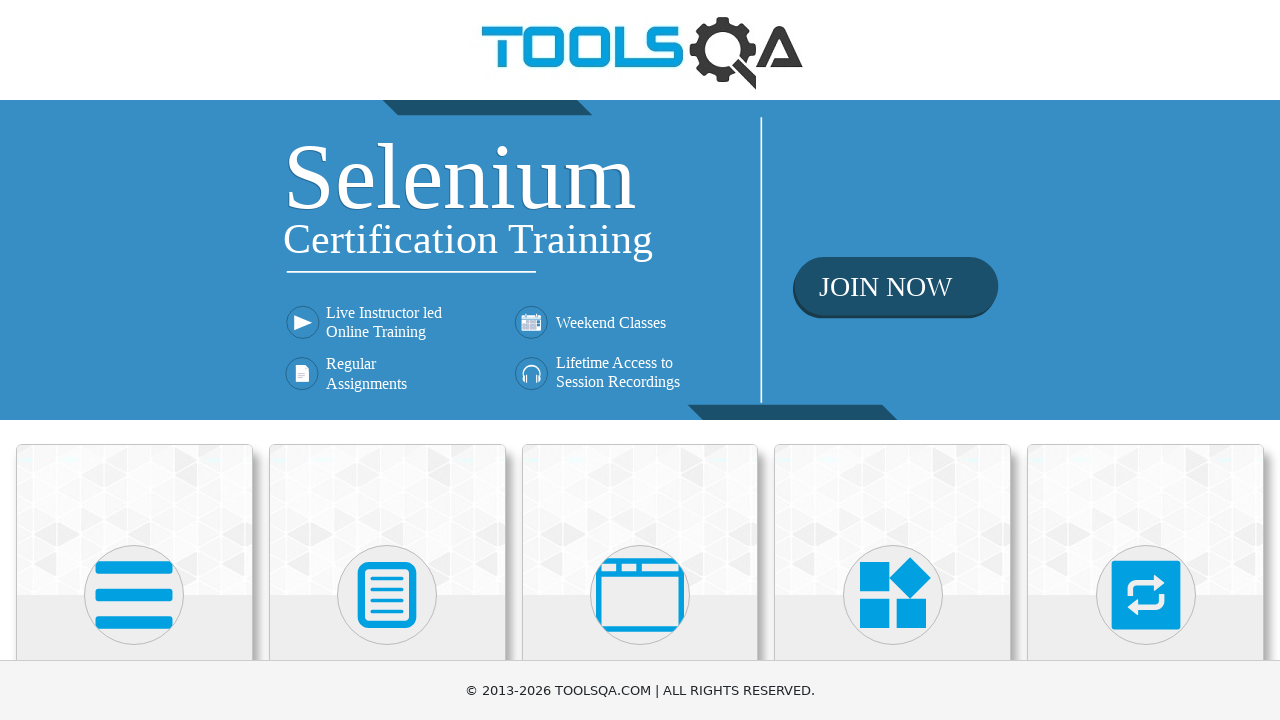

Verified 'Widgets' card is present on main page
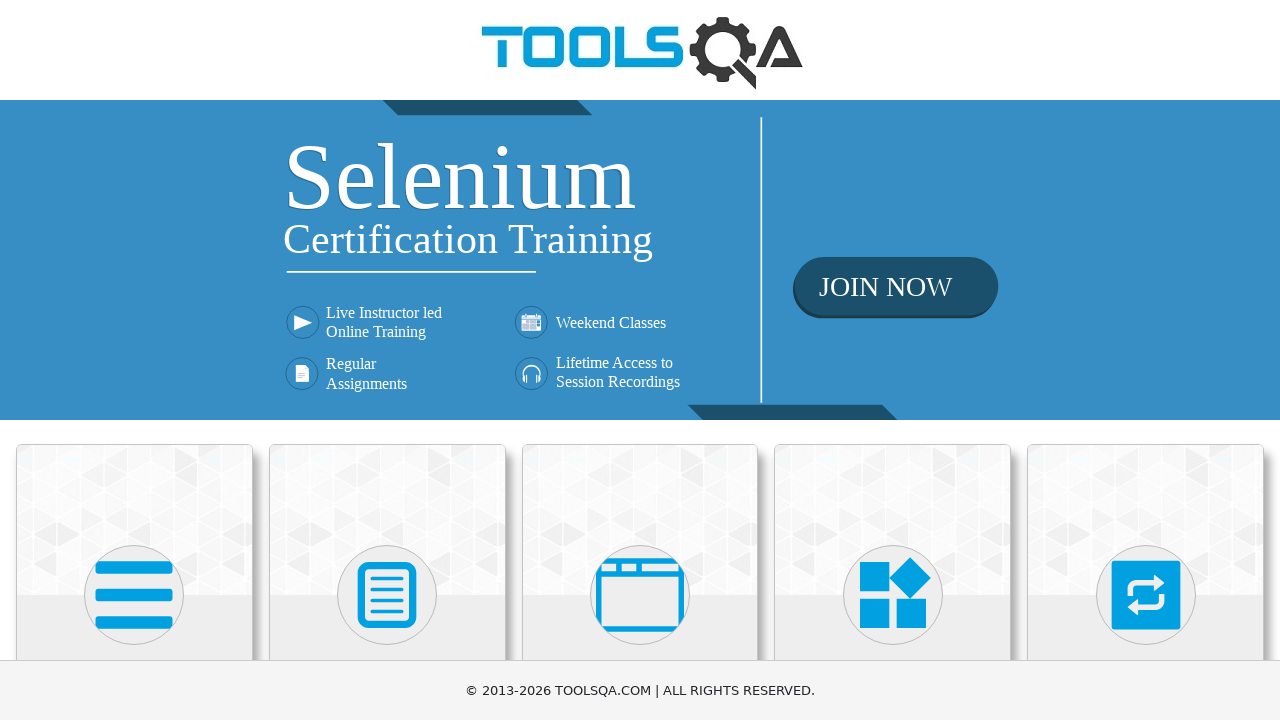

Verified 'Interactions' card is present on main page
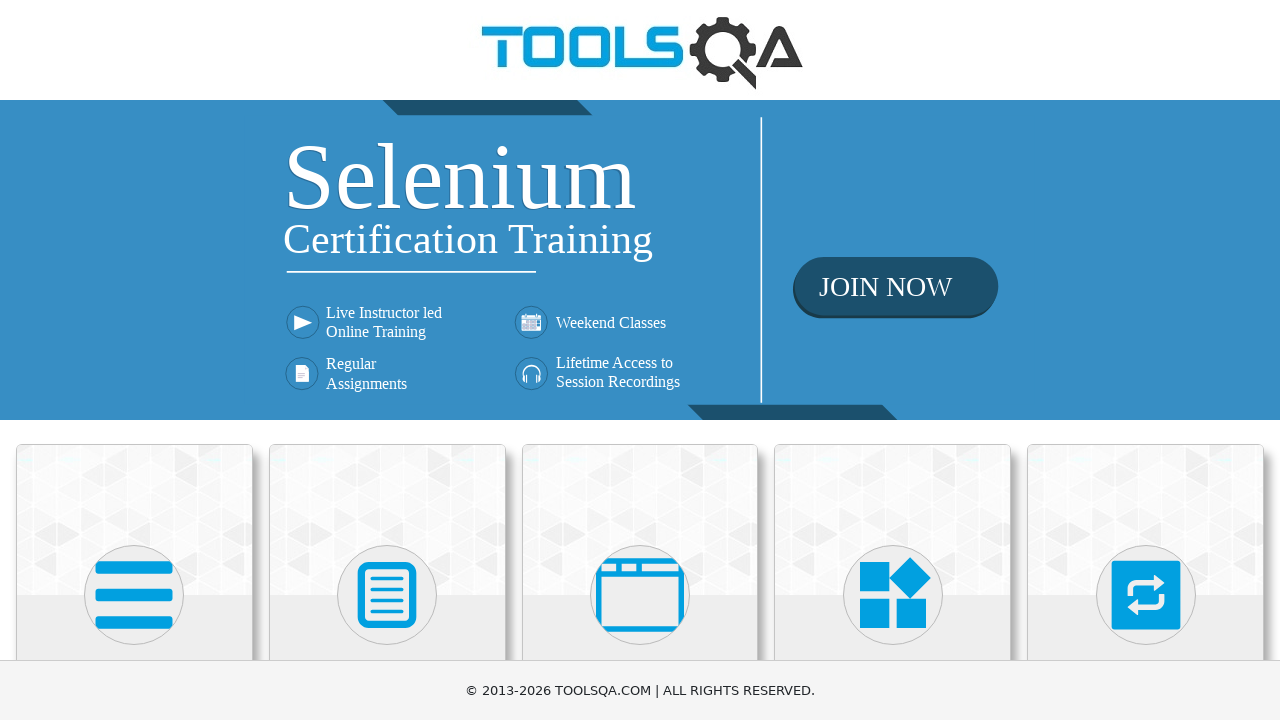

Verified 'Book Store Application' card is present on main page
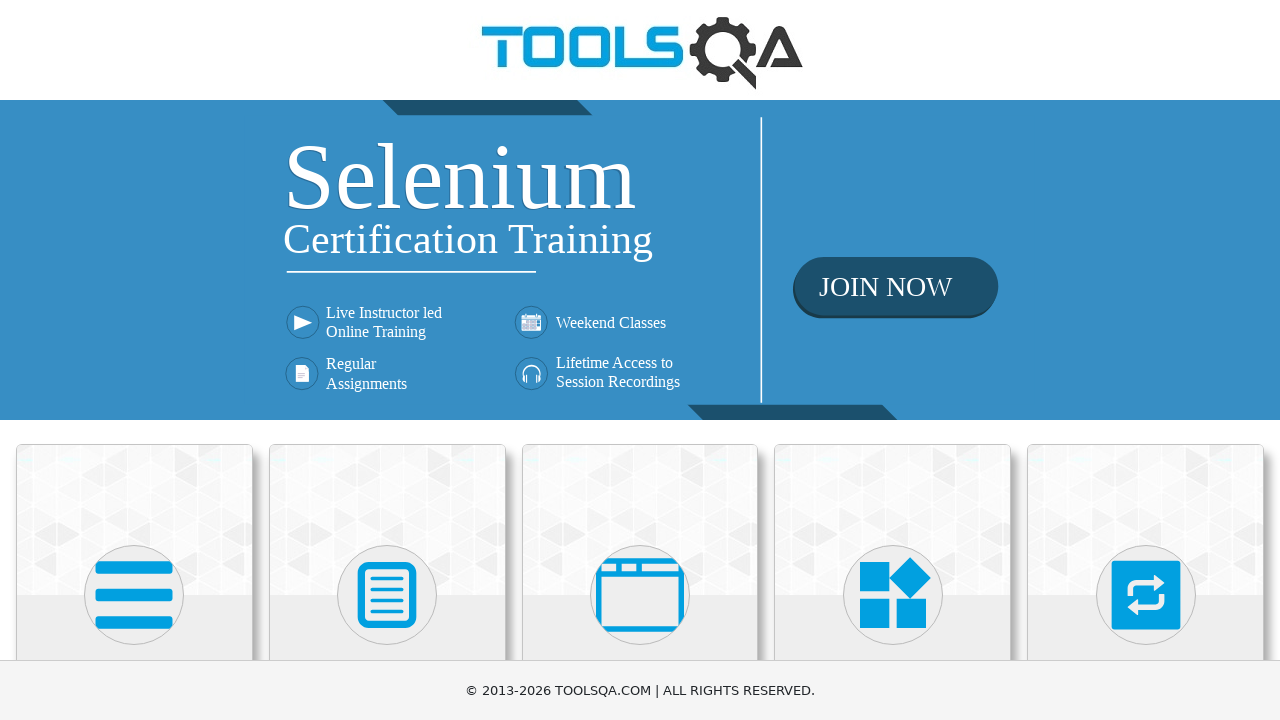

Clicked on 'Elements' card at (134, 360) on h5:has-text('Elements')
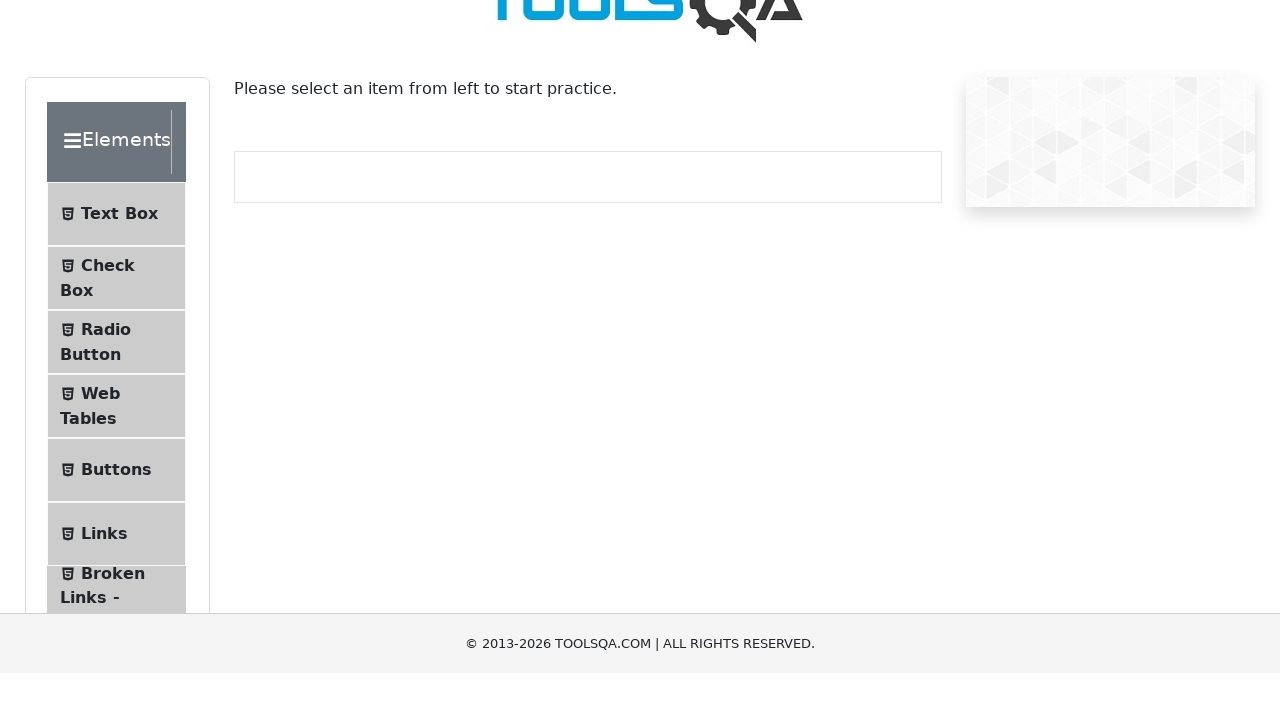

Clicked on 'Text Box' menu item at (119, 261) on text=Text Box
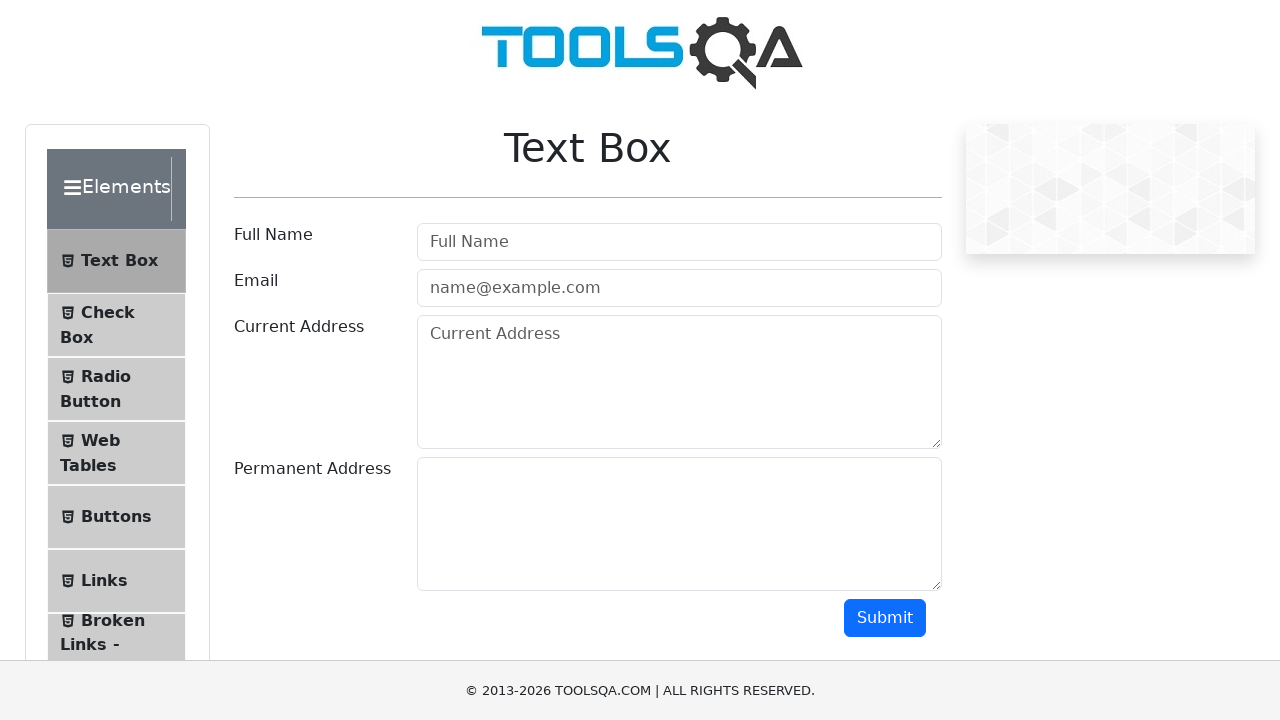

Filled userName field with 'John Doe' on #userName
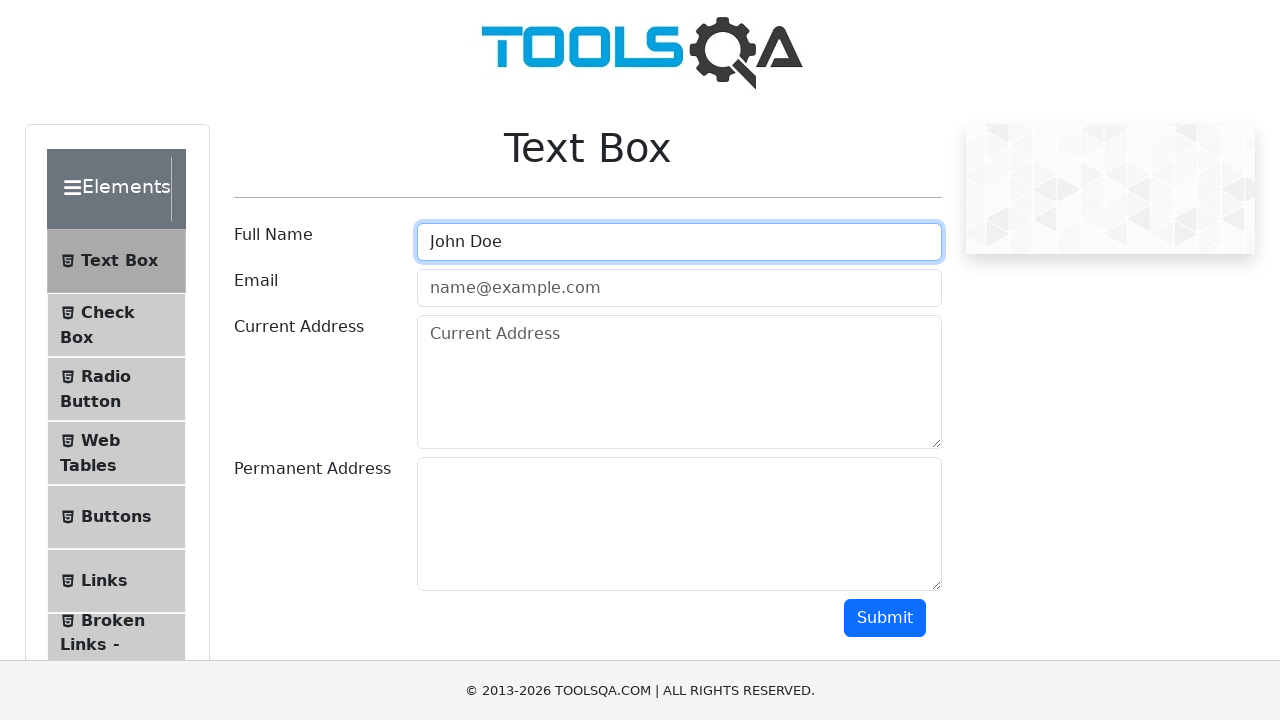

Filled userEmail field with 'johndoe@example.com' on #userEmail
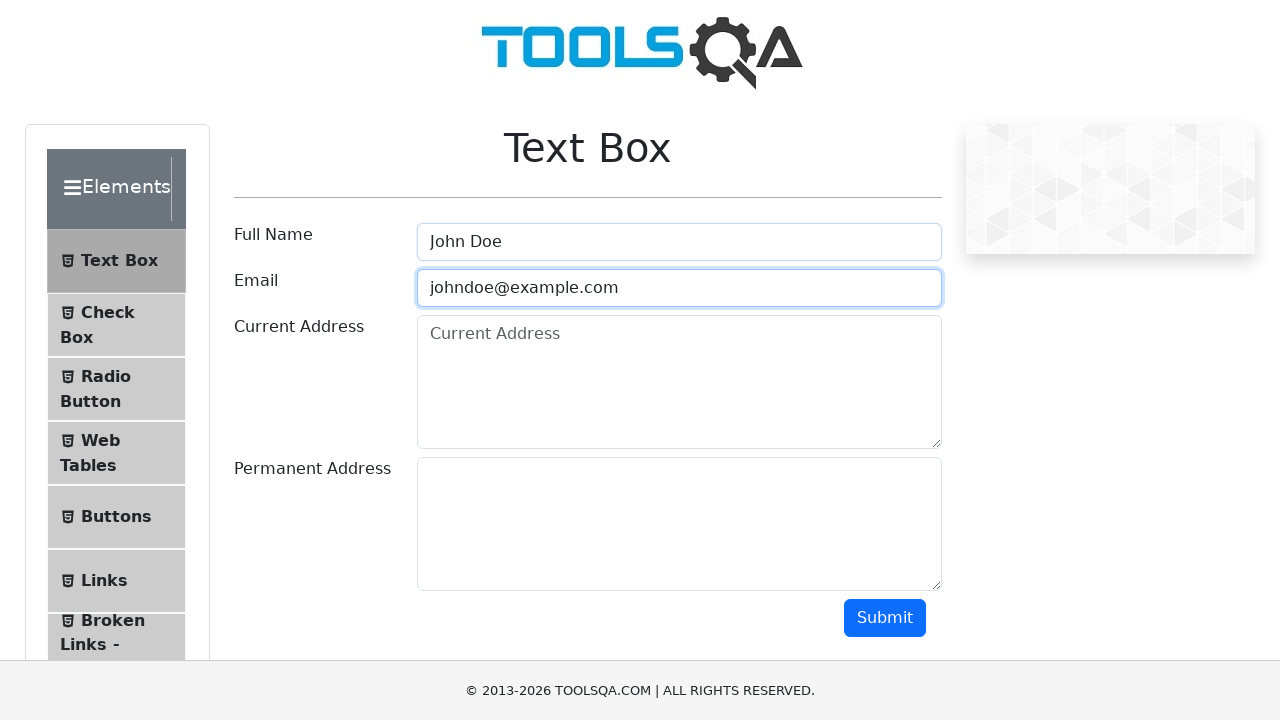

Filled currentAddress field with '123 Main Street, New York, NY 10001' on #currentAddress
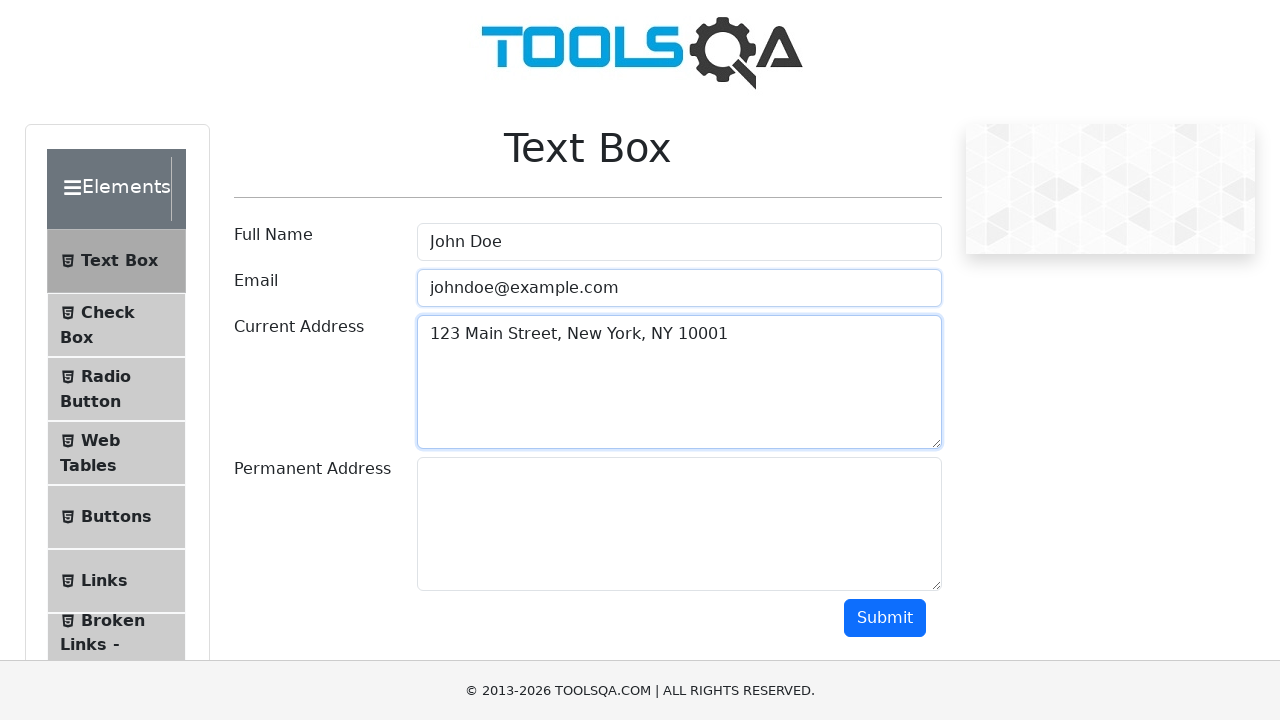

Filled permanentAddress field with '456 Oak Avenue, Los Angeles, CA 90001' on #permanentAddress
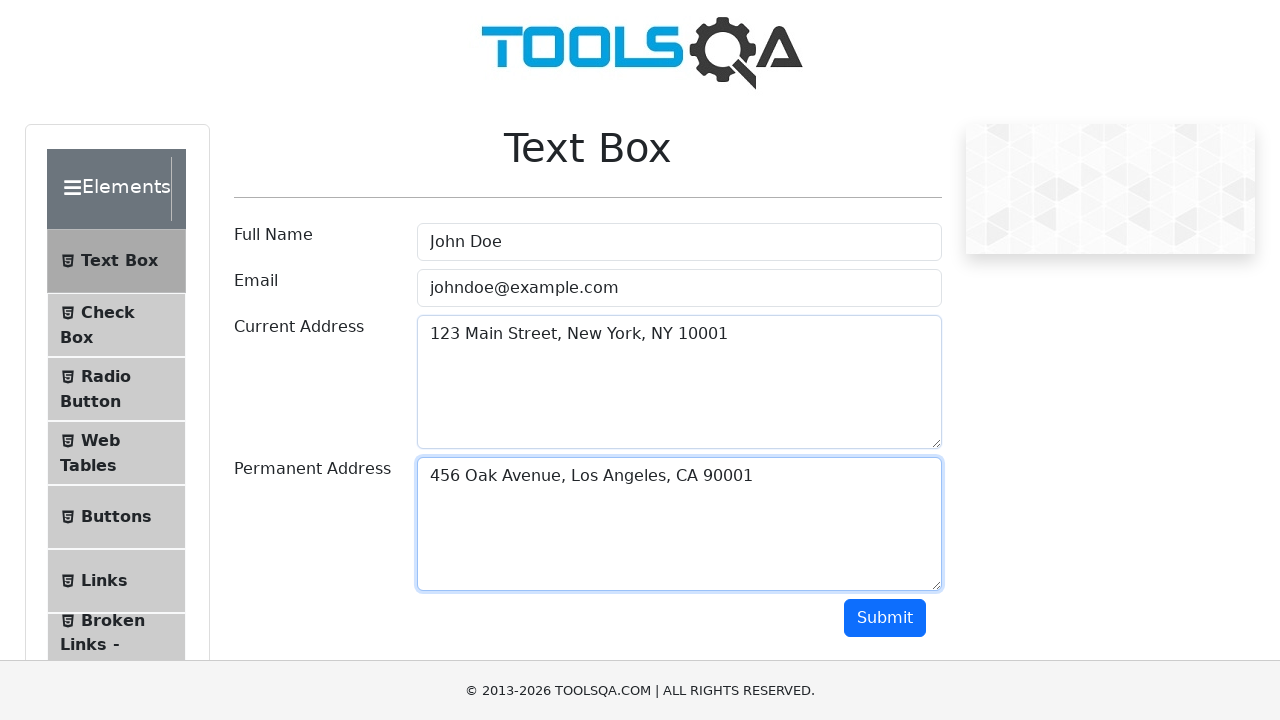

Clicked submit button to submit Text Box form at (885, 618) on #submit
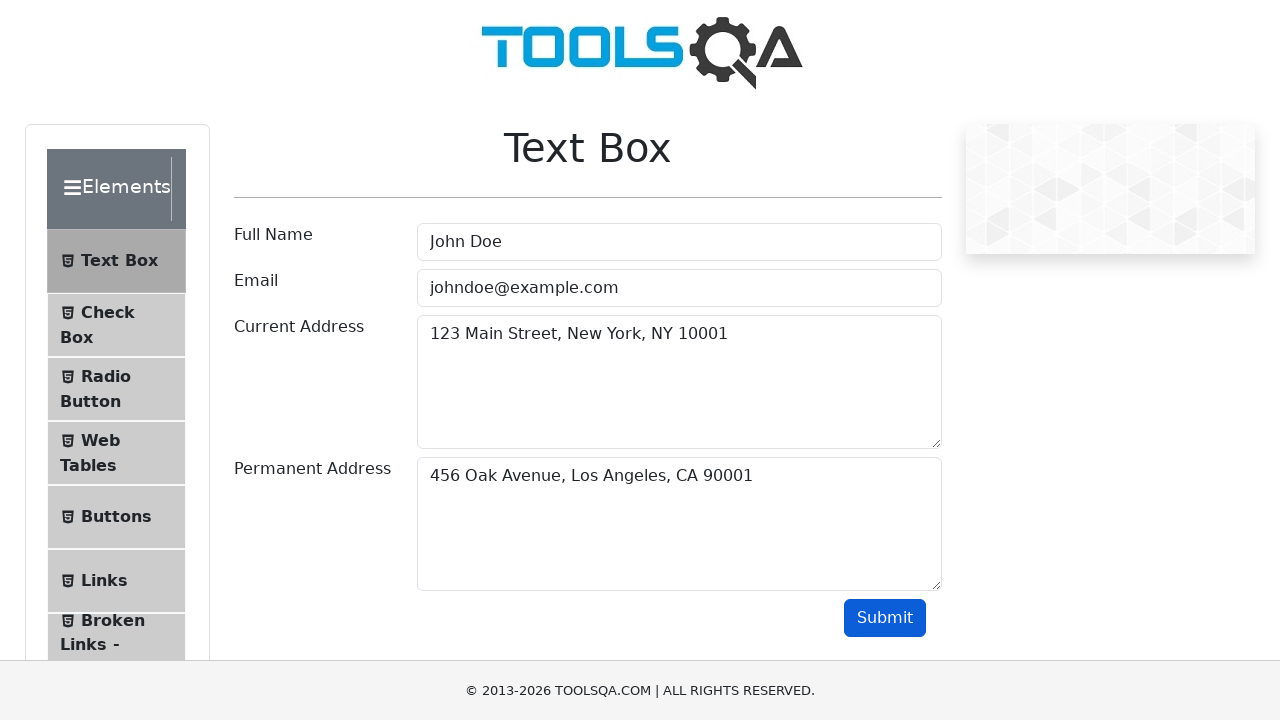

Clicked on 'Radio Button' menu item at (106, 376) on text=Radio Button
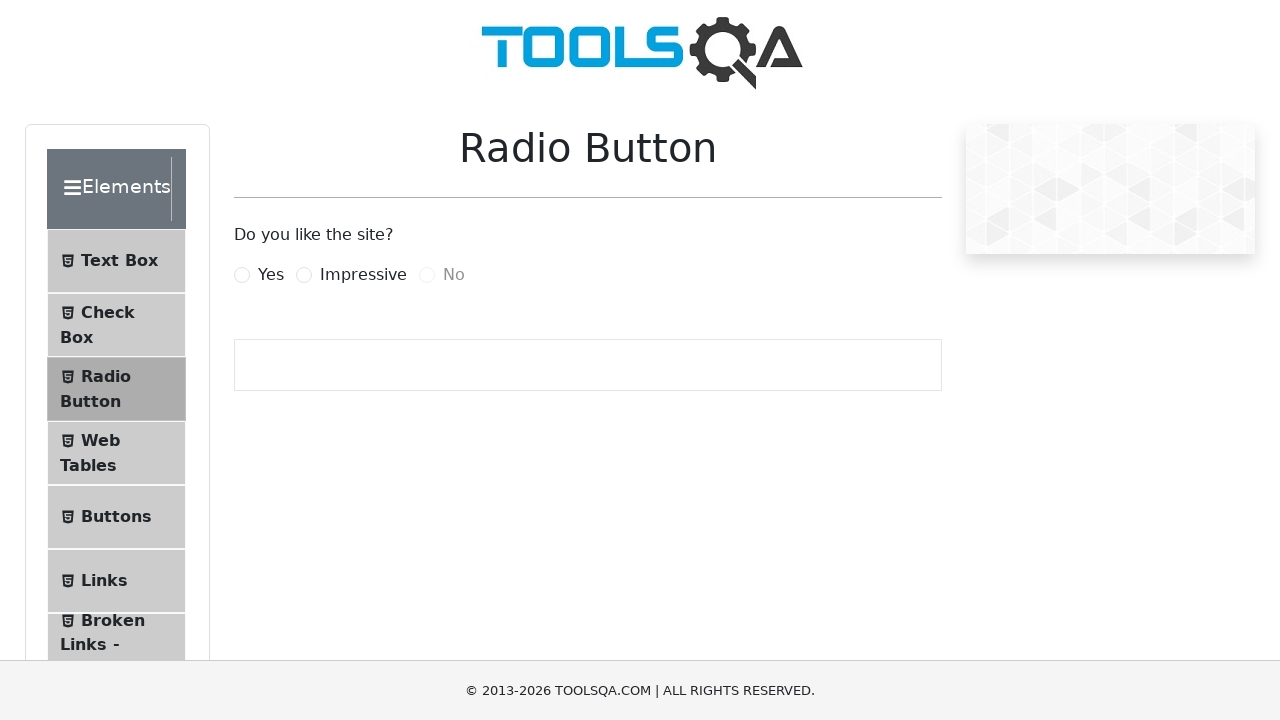

Clicked 'Yes' radio button at (271, 275) on label[for='yesRadio']
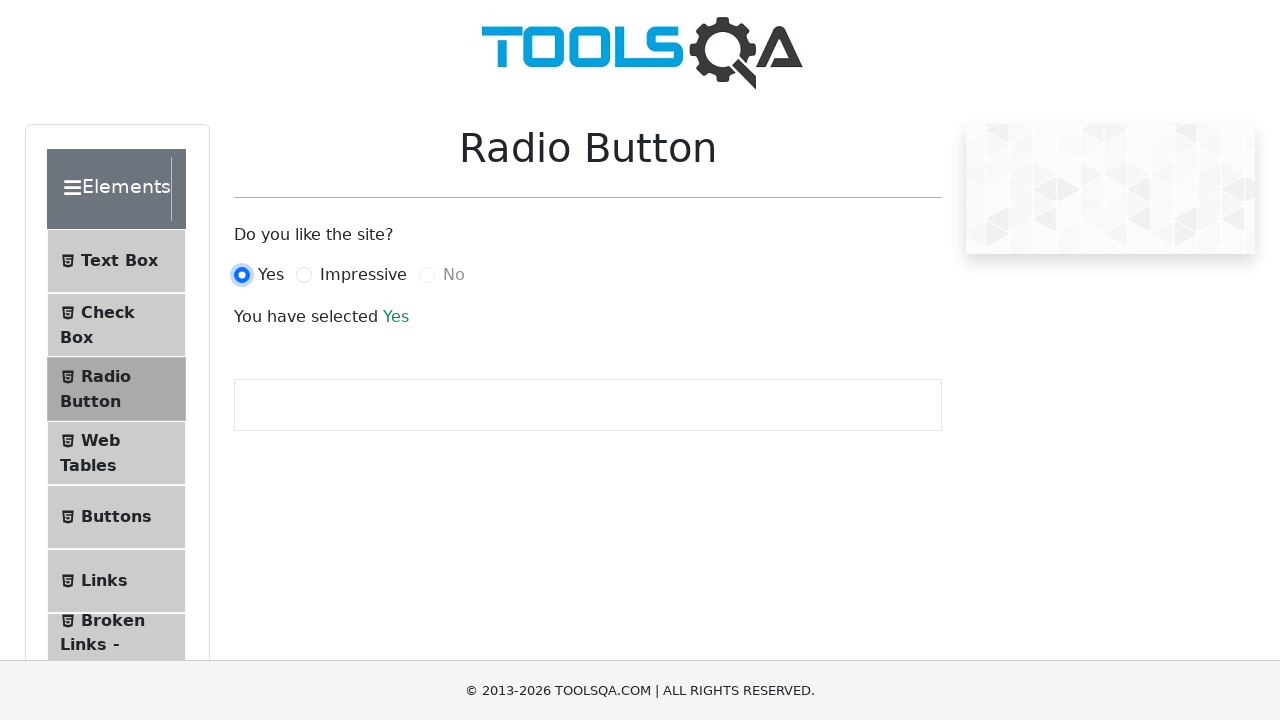

Verified 'Yes' selection success message appeared
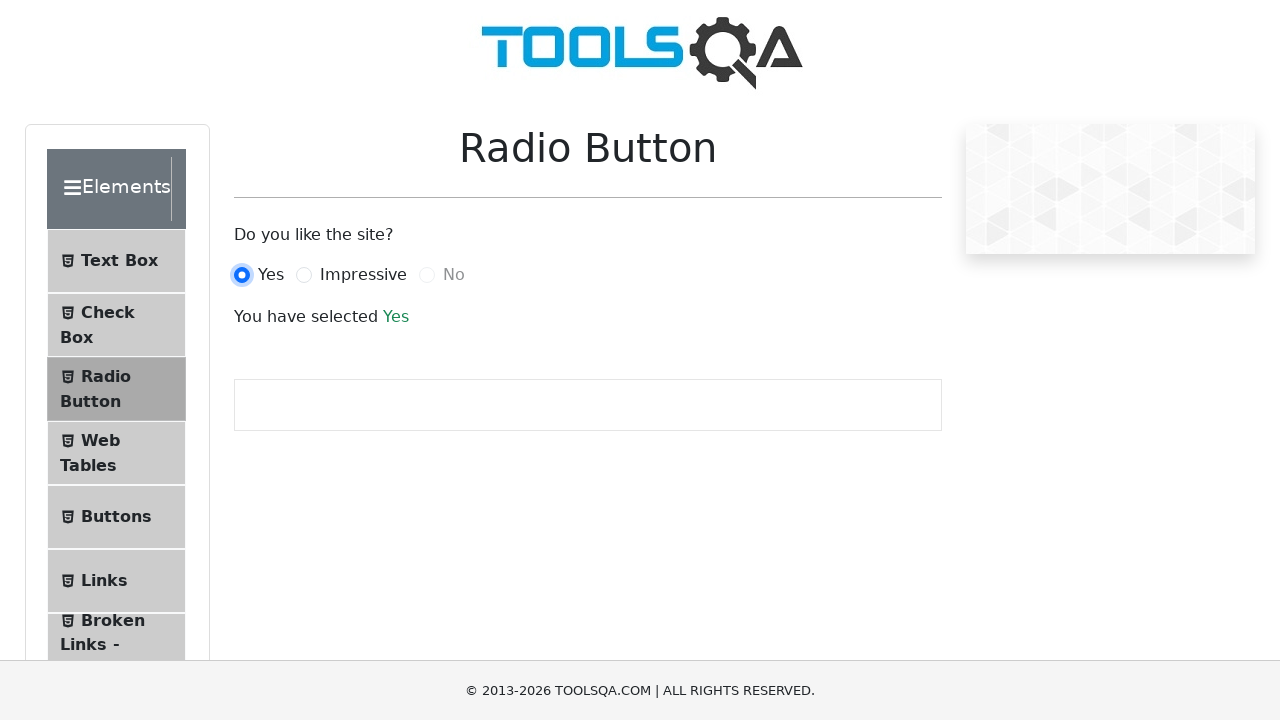

Clicked 'Impressive' radio button at (363, 275) on label[for='impressiveRadio']
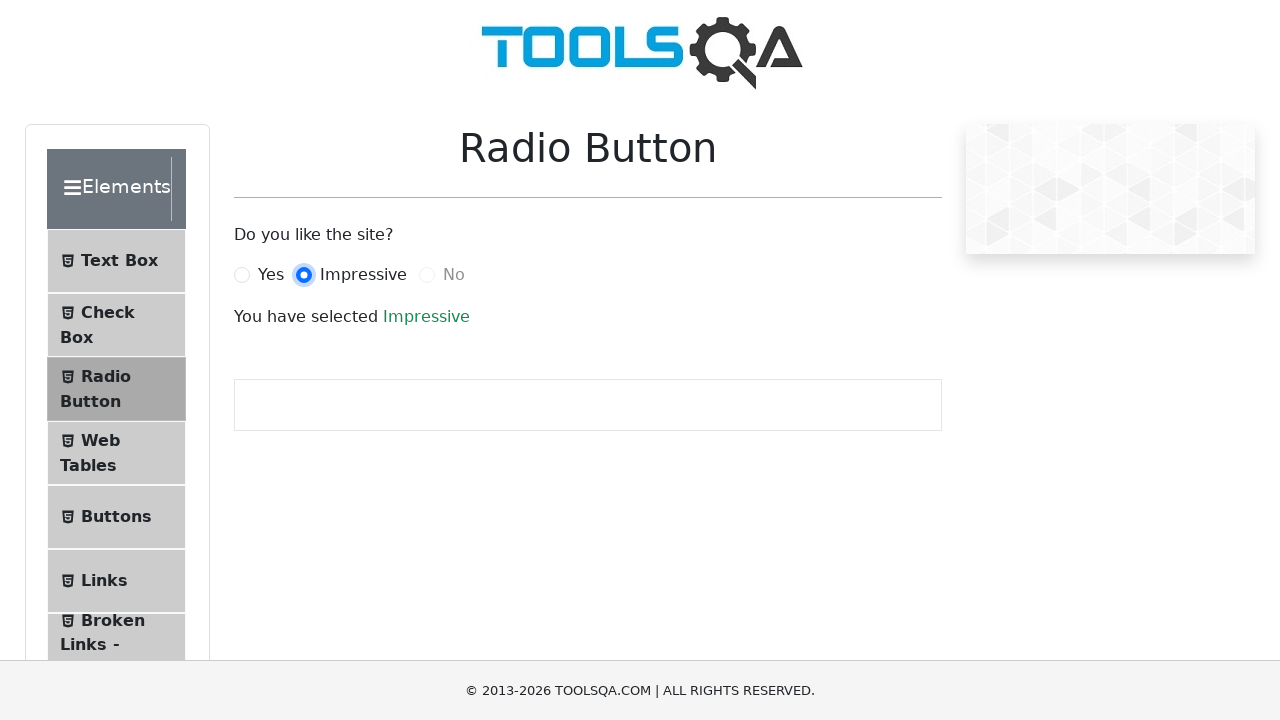

Verified 'Impressive' selection success message appeared
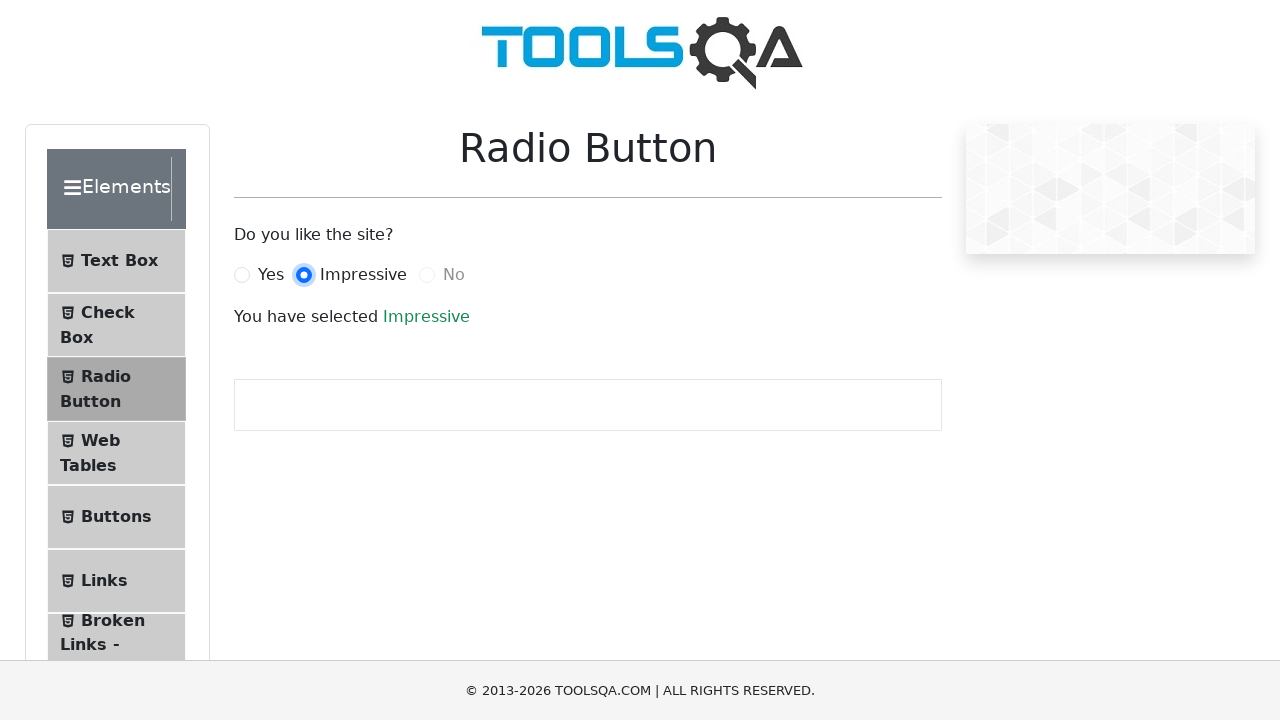

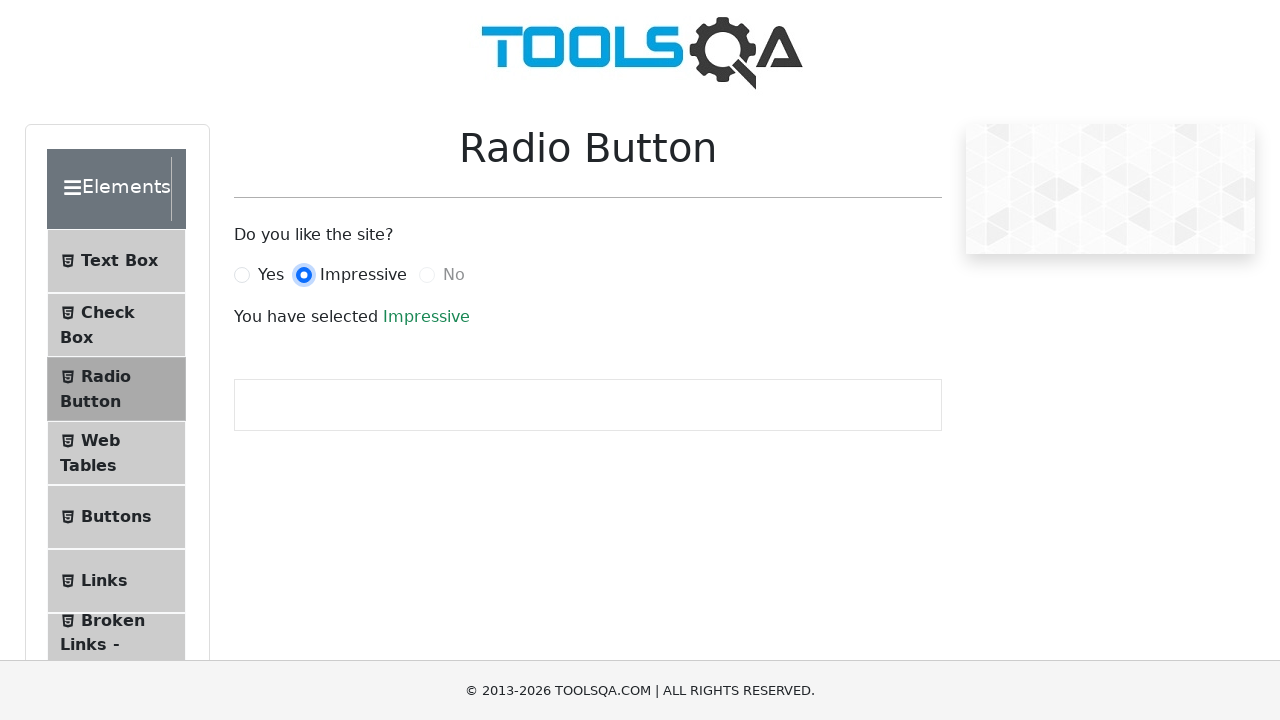